Tests handling of JavaScript prompt dialog by entering a name and verifying the result

Starting URL: https://testautomationpractice.blogspot.com/

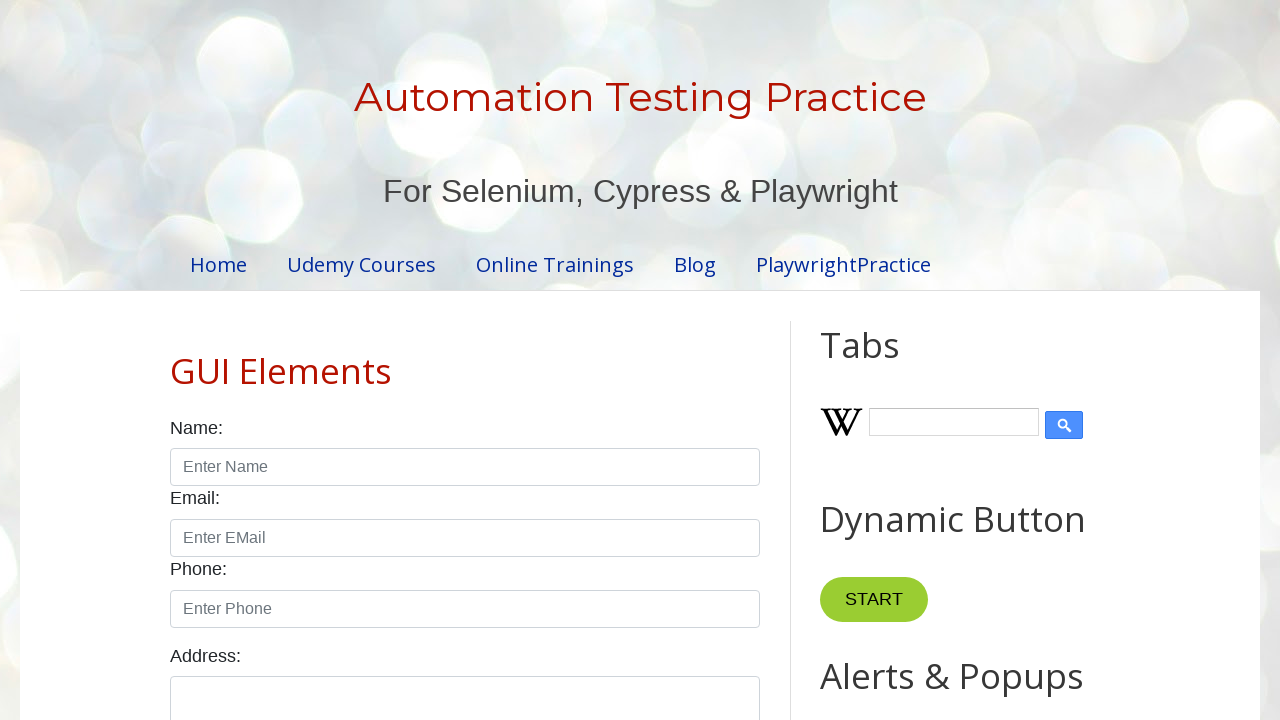

Set up dialog handler to accept prompt with input 'HARI'
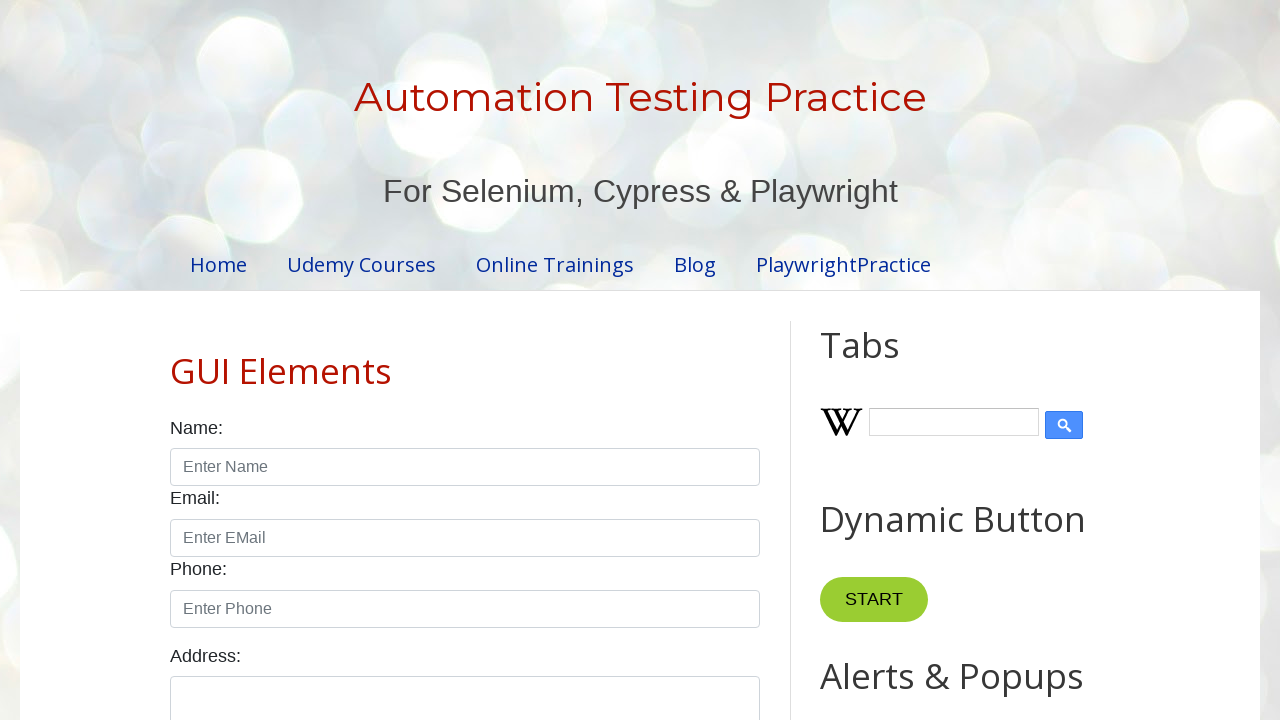

Clicked prompt button to trigger JavaScript prompt dialog at (890, 360) on #promptBtn
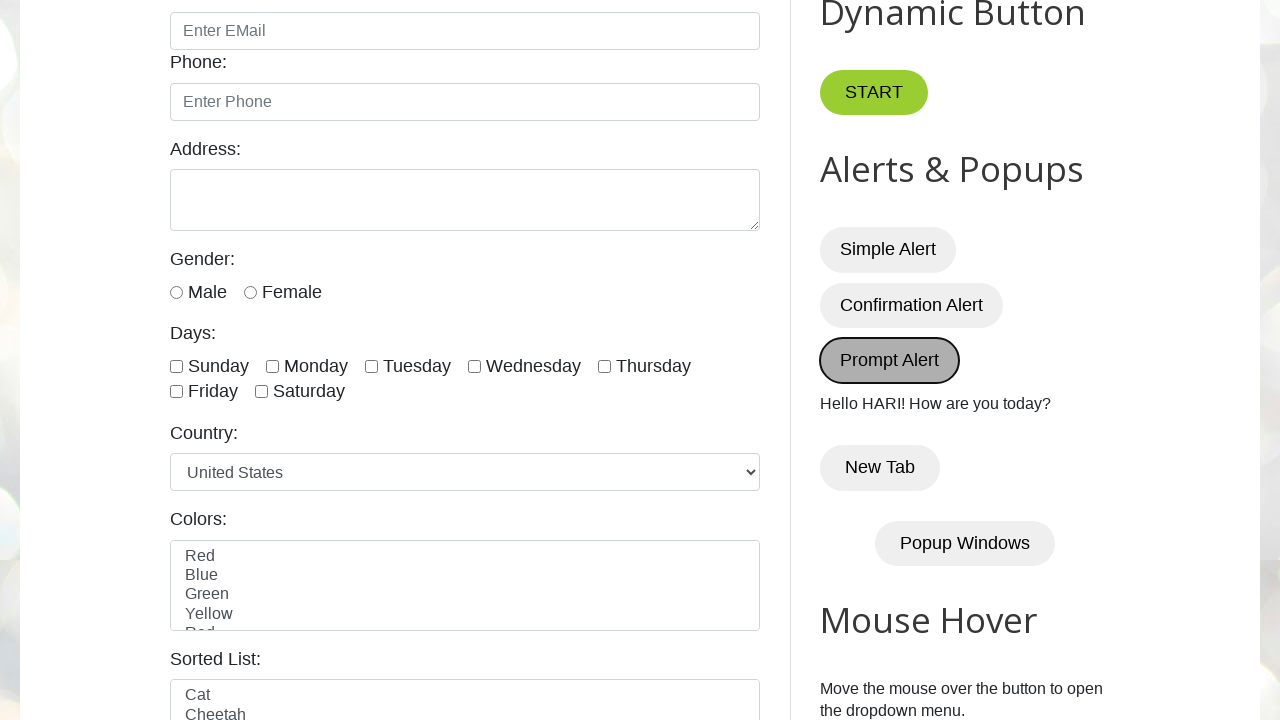

Waited for result element to appear in DOM
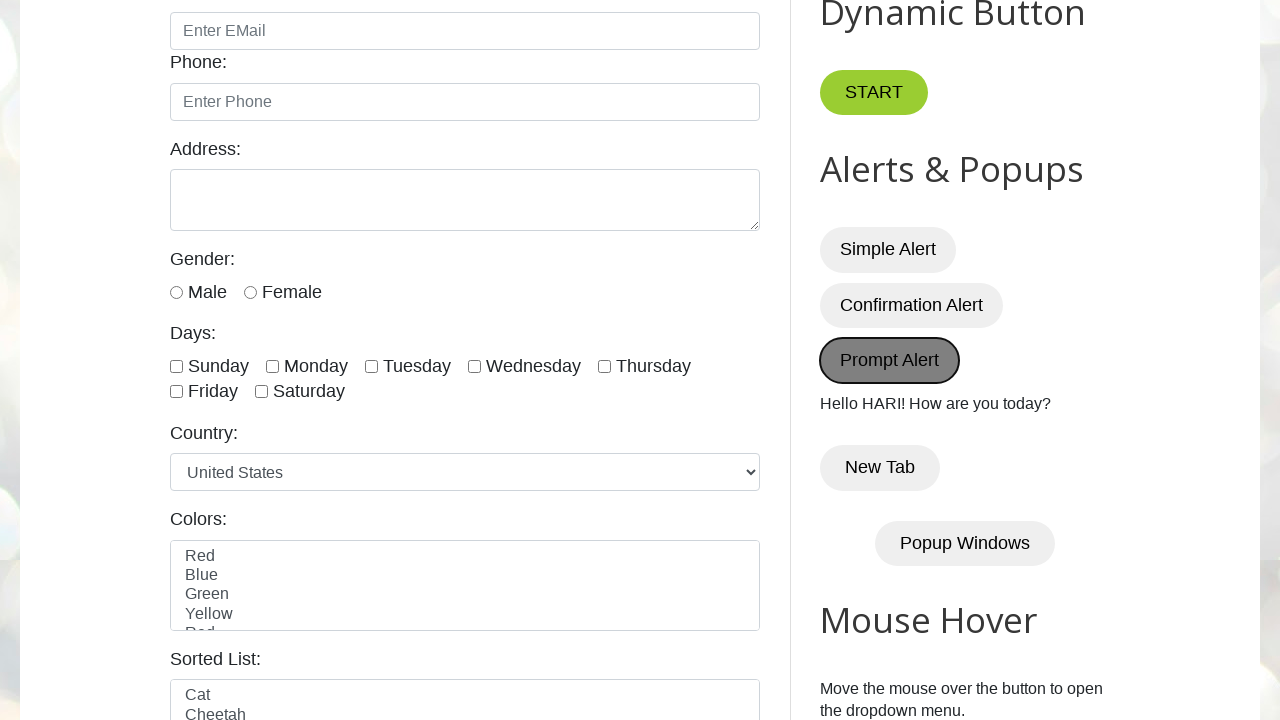

Verified that 'HARI' is present in the result element text
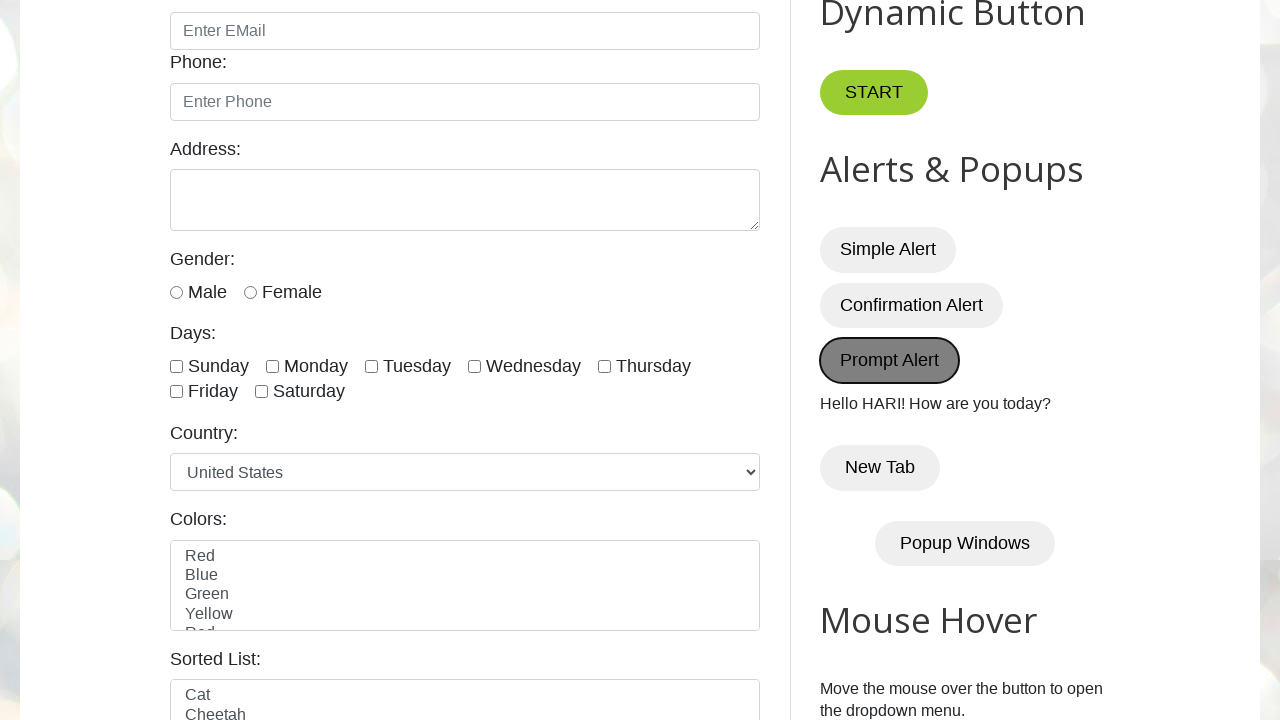

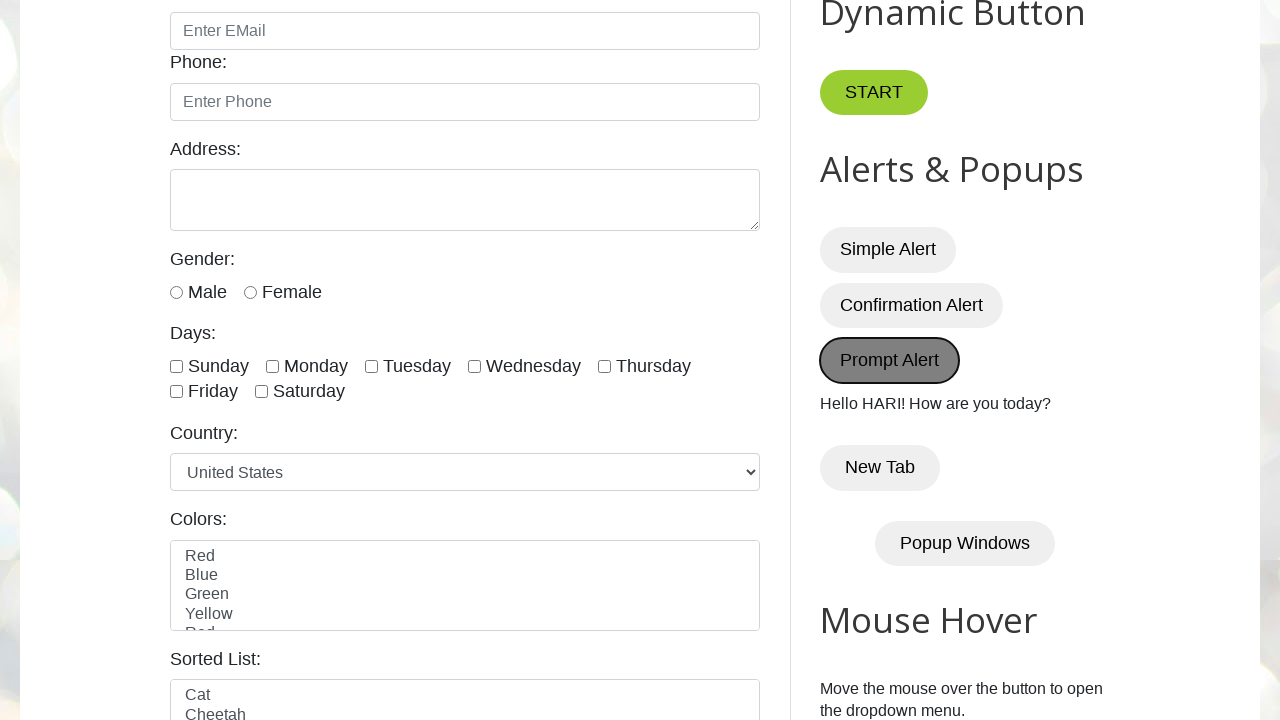